Tests browser window size manipulation by getting the current window size and then resizing the window to specific dimensions (500x900 pixels).

Starting URL: https://vctcpune.com/selenium/practice.html

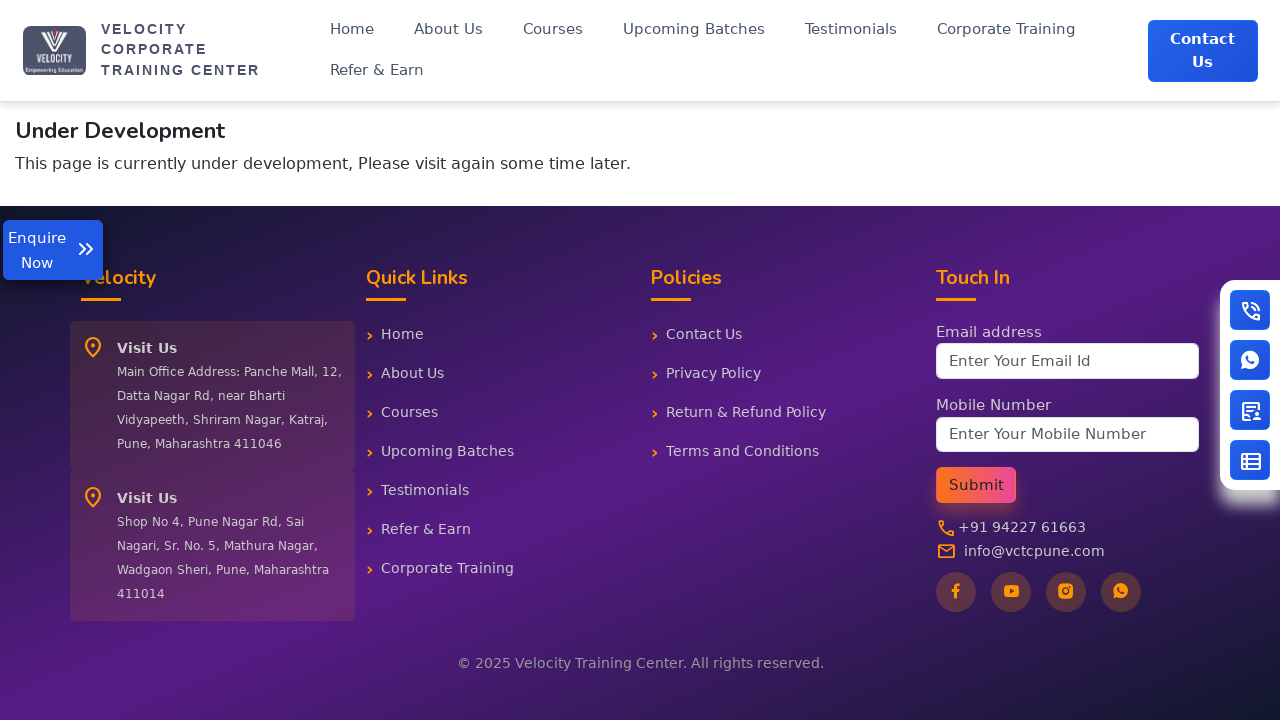

Retrieved current viewport size
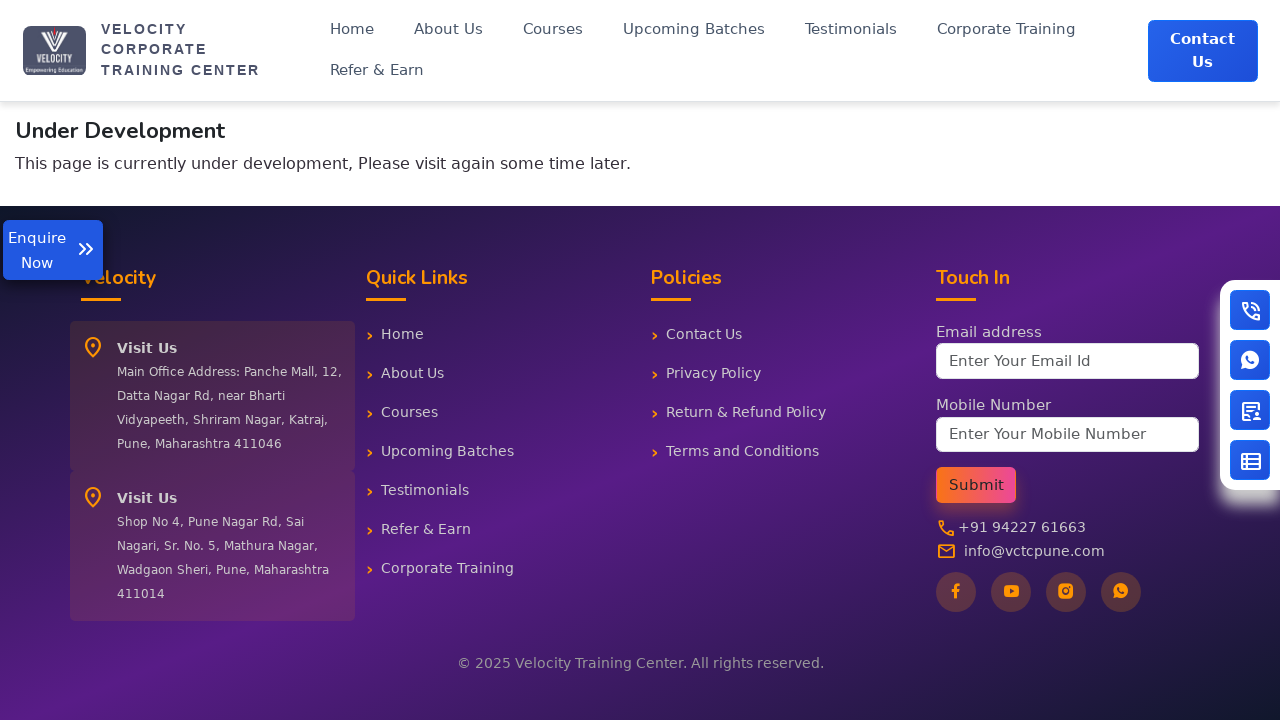

Set viewport size to 500x900 pixels using context
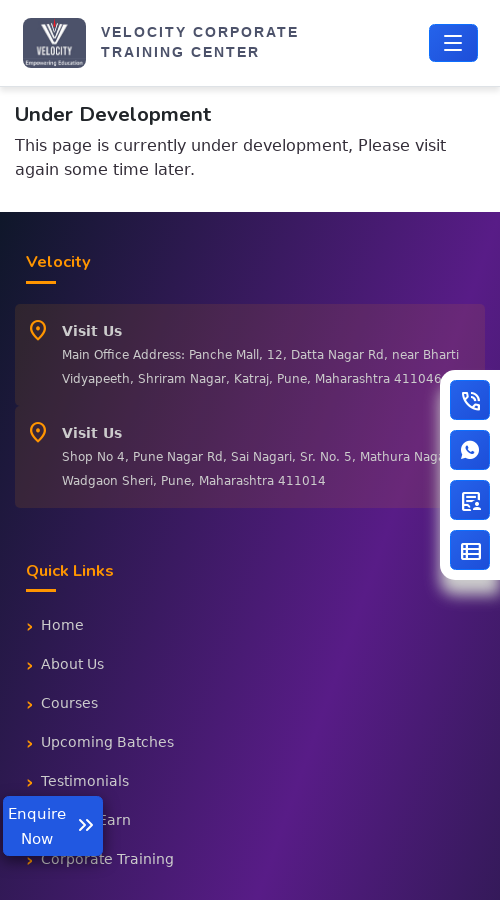

Set viewport size to 500x900 pixels directly on page object
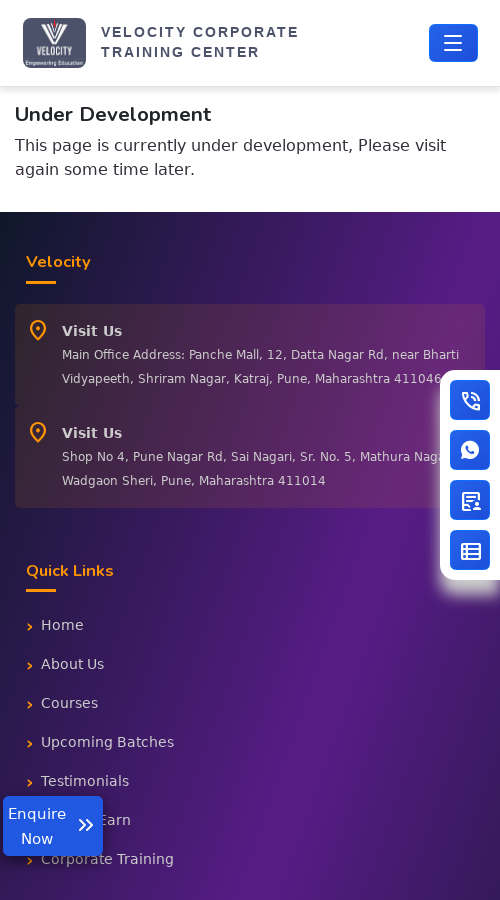

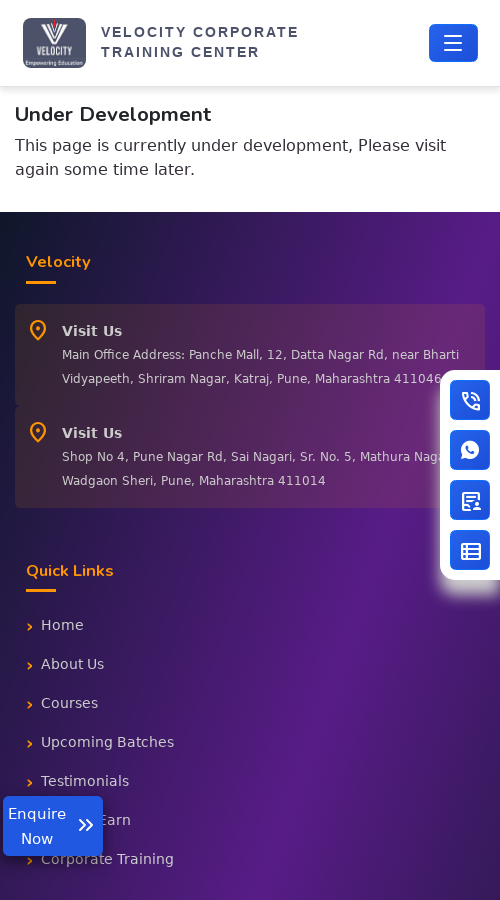